Tests alert handling by clicking a button that triggers an alert, verifying its text, and accepting it

Starting URL: http://omayo.blogspot.com/

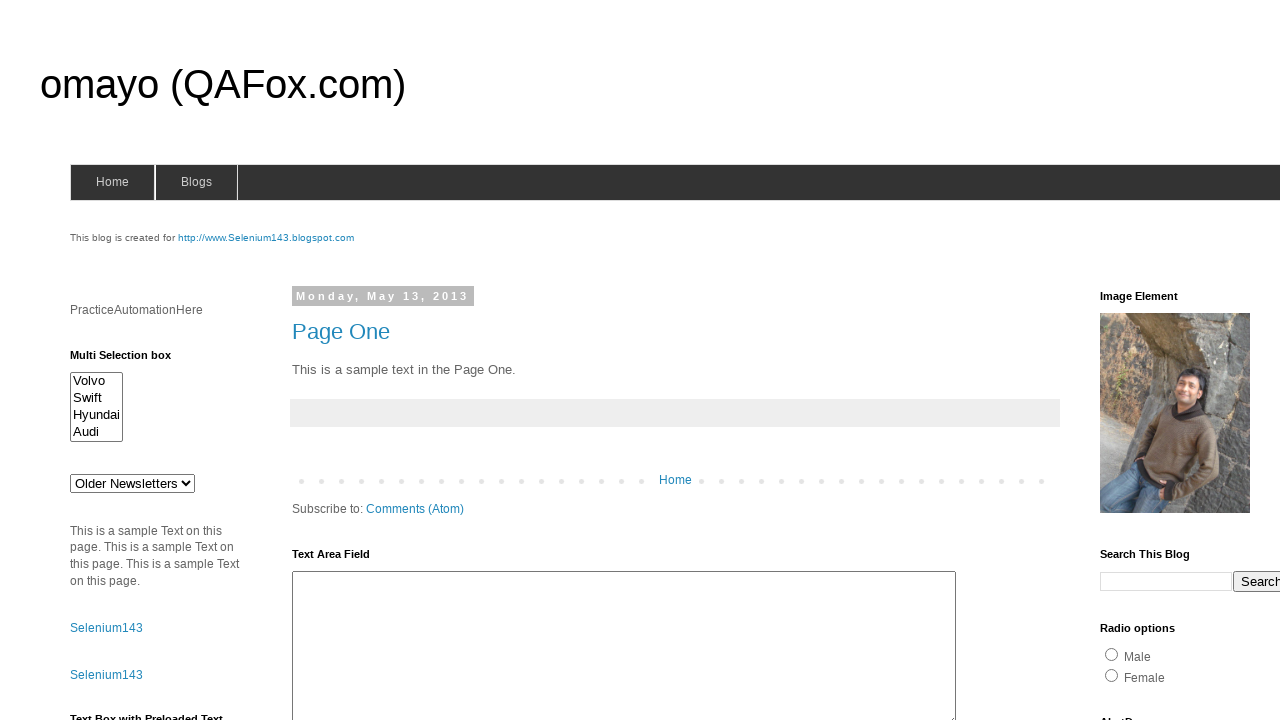

Clicked button to trigger alert at (1154, 361) on #alert1
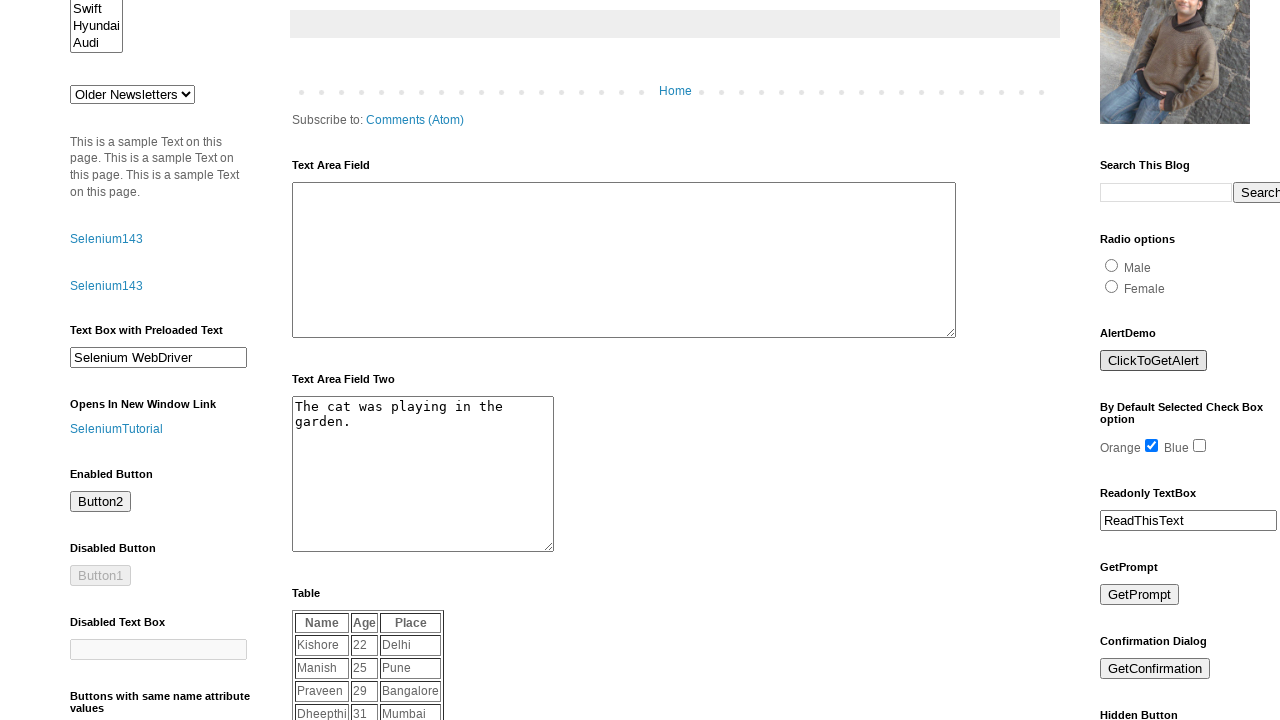

Set up alert handler to accept dialog
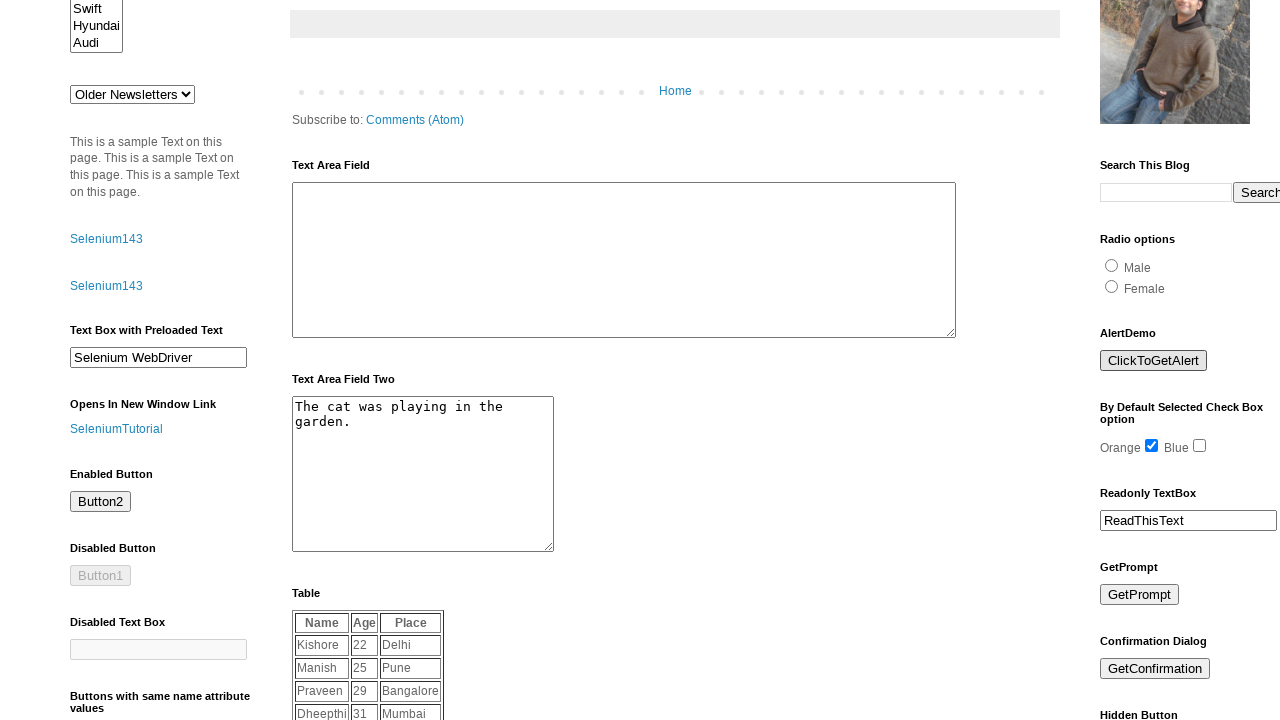

Waited for alert to be handled
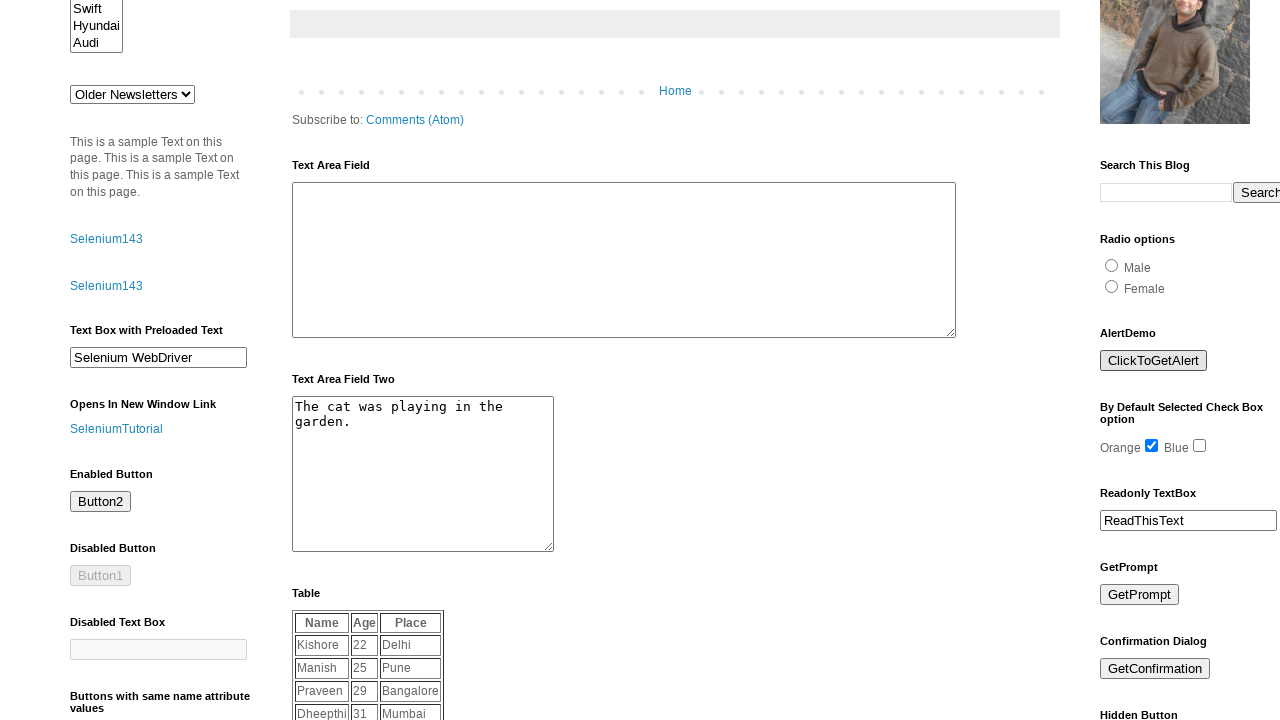

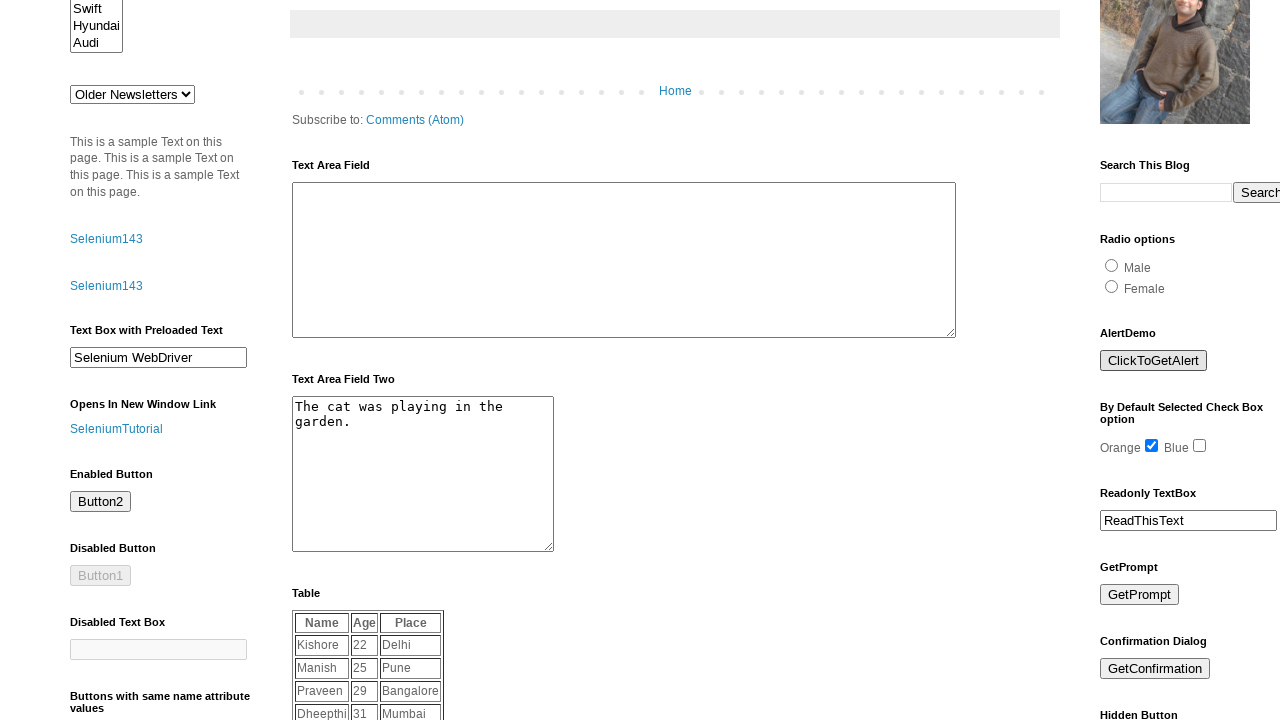